Tests filtering to display only completed todo items

Starting URL: https://demo.playwright.dev/todomvc

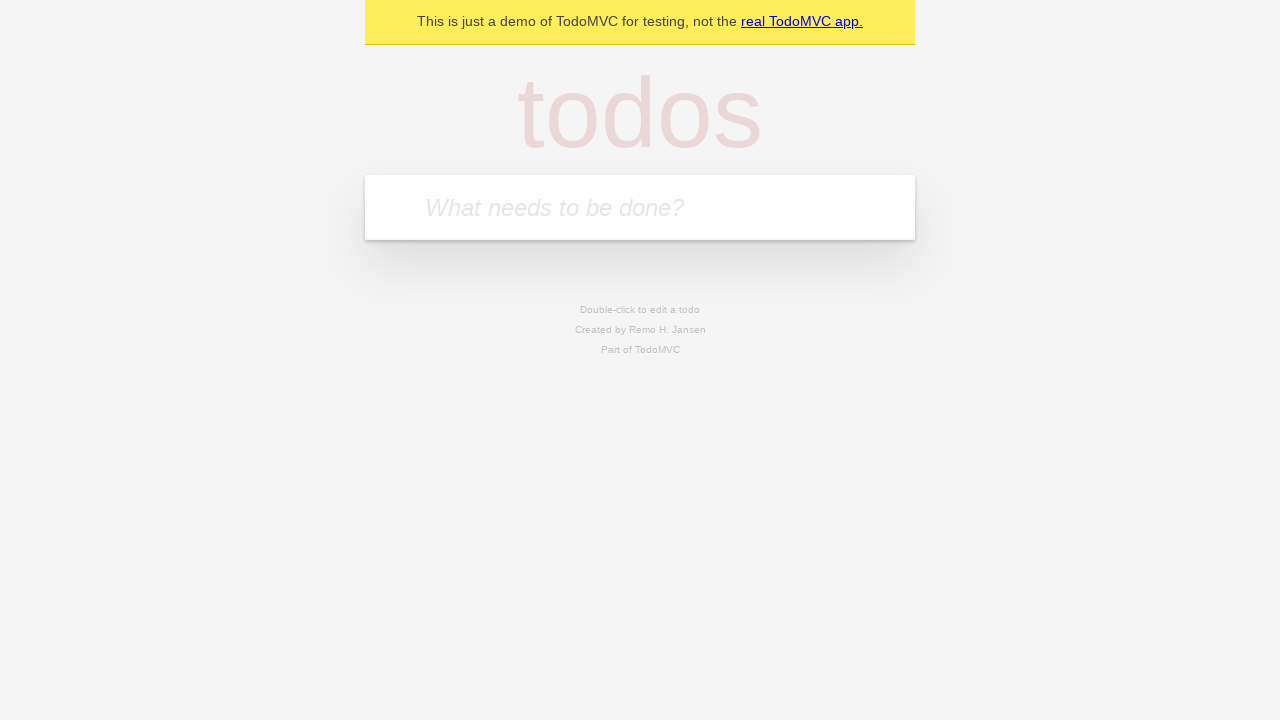

Filled todo input with 'buy some cheese' on internal:attr=[placeholder="What needs to be done?"i]
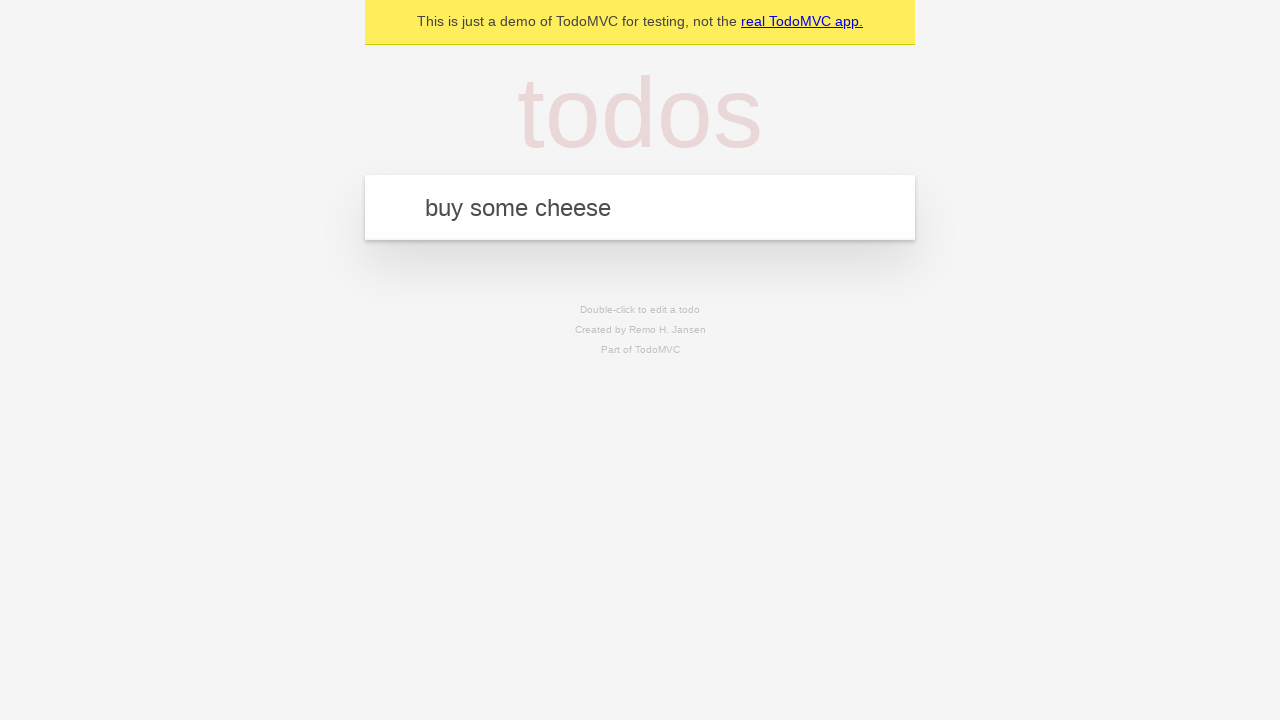

Pressed Enter to add todo 'buy some cheese' on internal:attr=[placeholder="What needs to be done?"i]
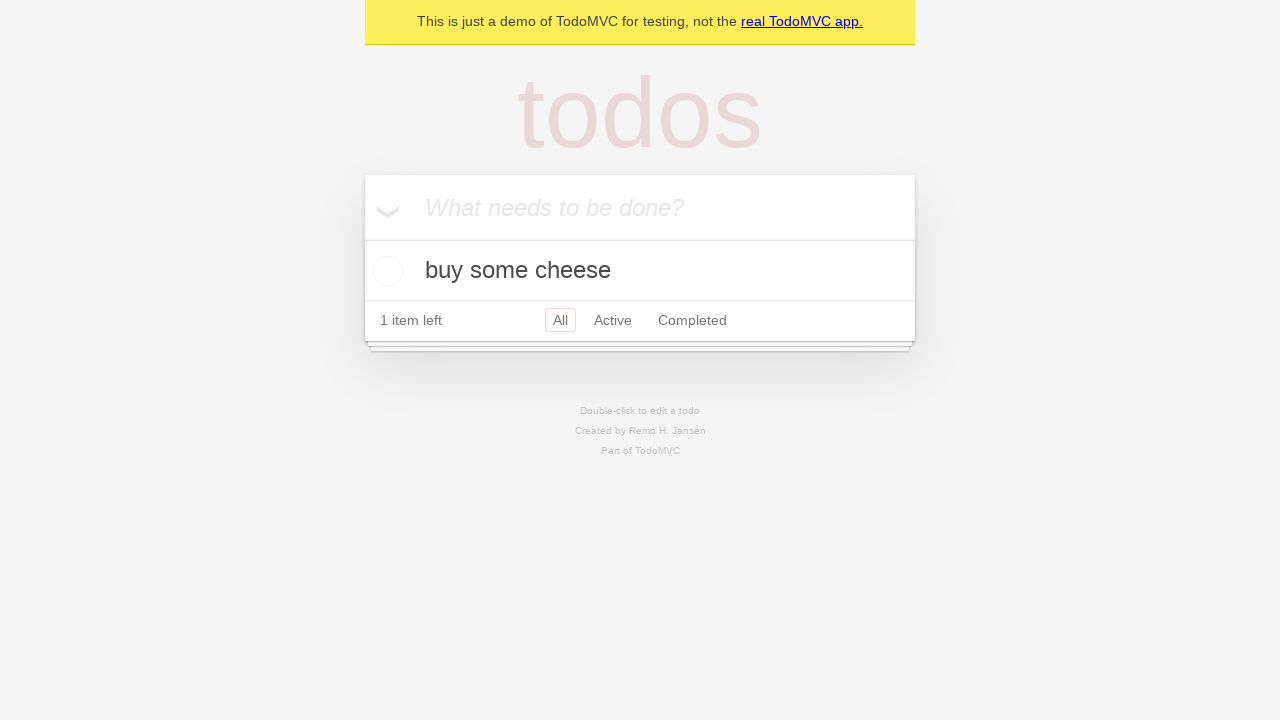

Filled todo input with 'feed the cat' on internal:attr=[placeholder="What needs to be done?"i]
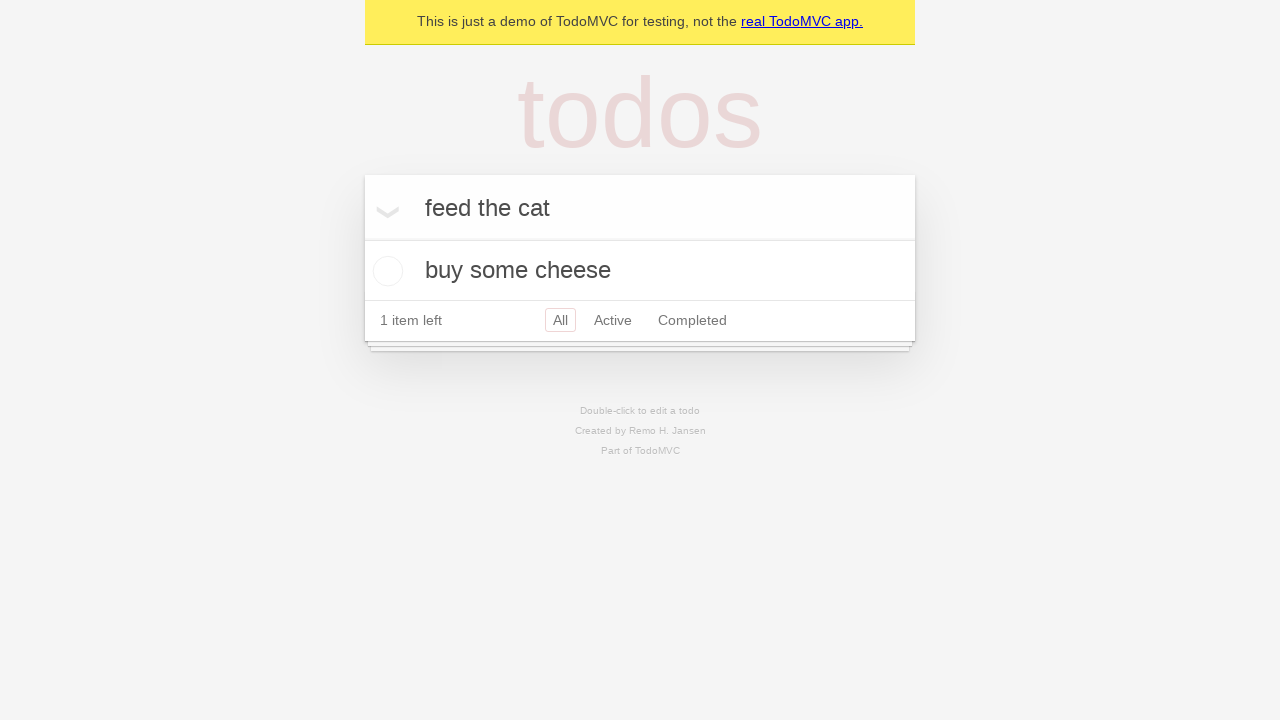

Pressed Enter to add todo 'feed the cat' on internal:attr=[placeholder="What needs to be done?"i]
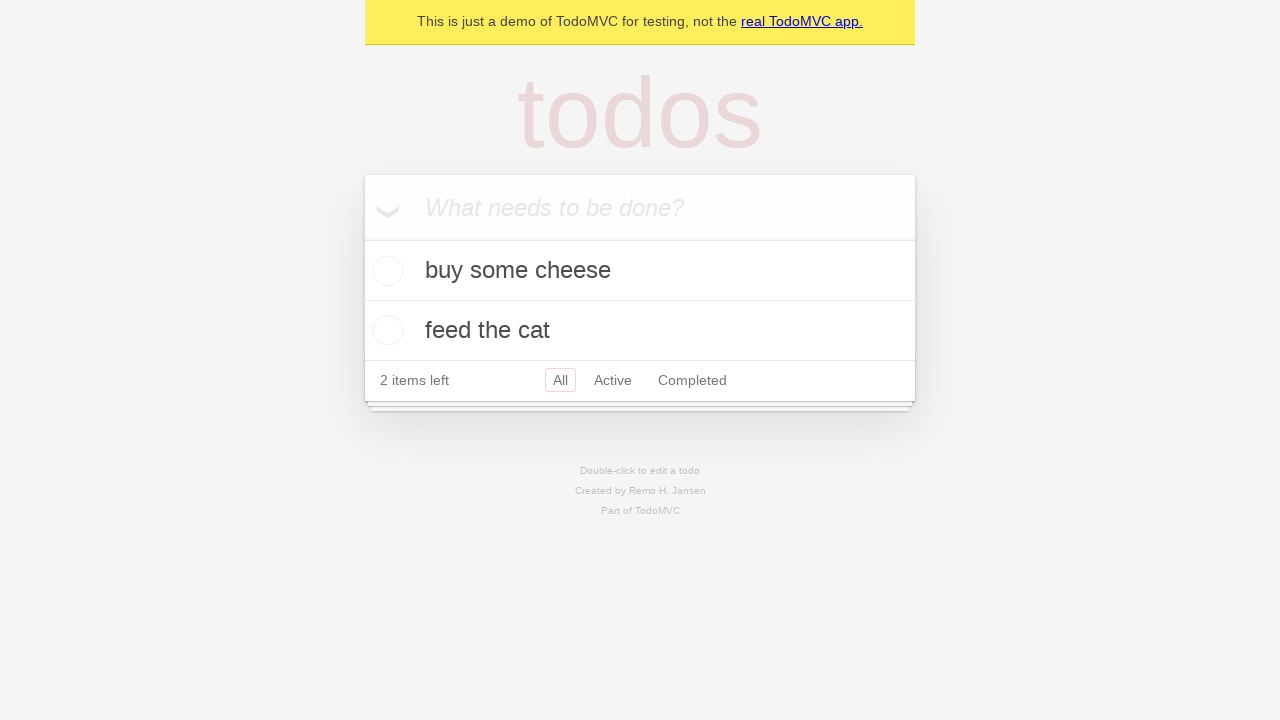

Filled todo input with 'book a doctors appointment' on internal:attr=[placeholder="What needs to be done?"i]
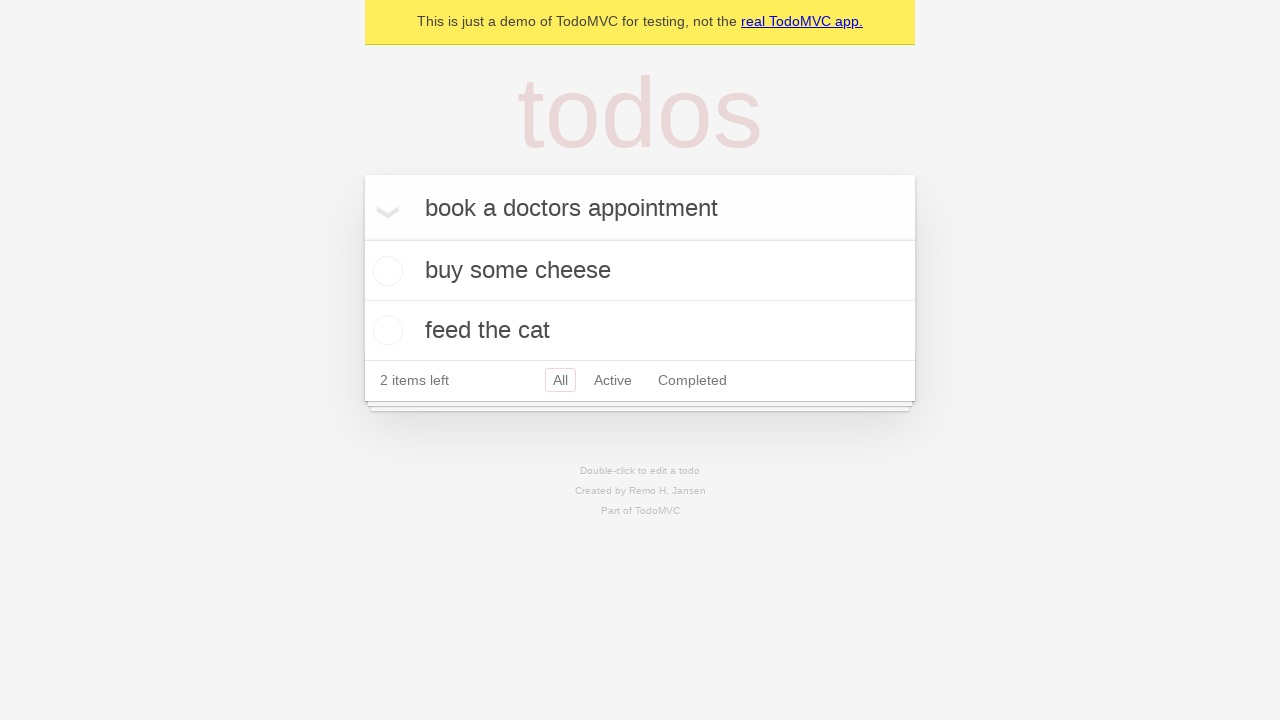

Pressed Enter to add todo 'book a doctors appointment' on internal:attr=[placeholder="What needs to be done?"i]
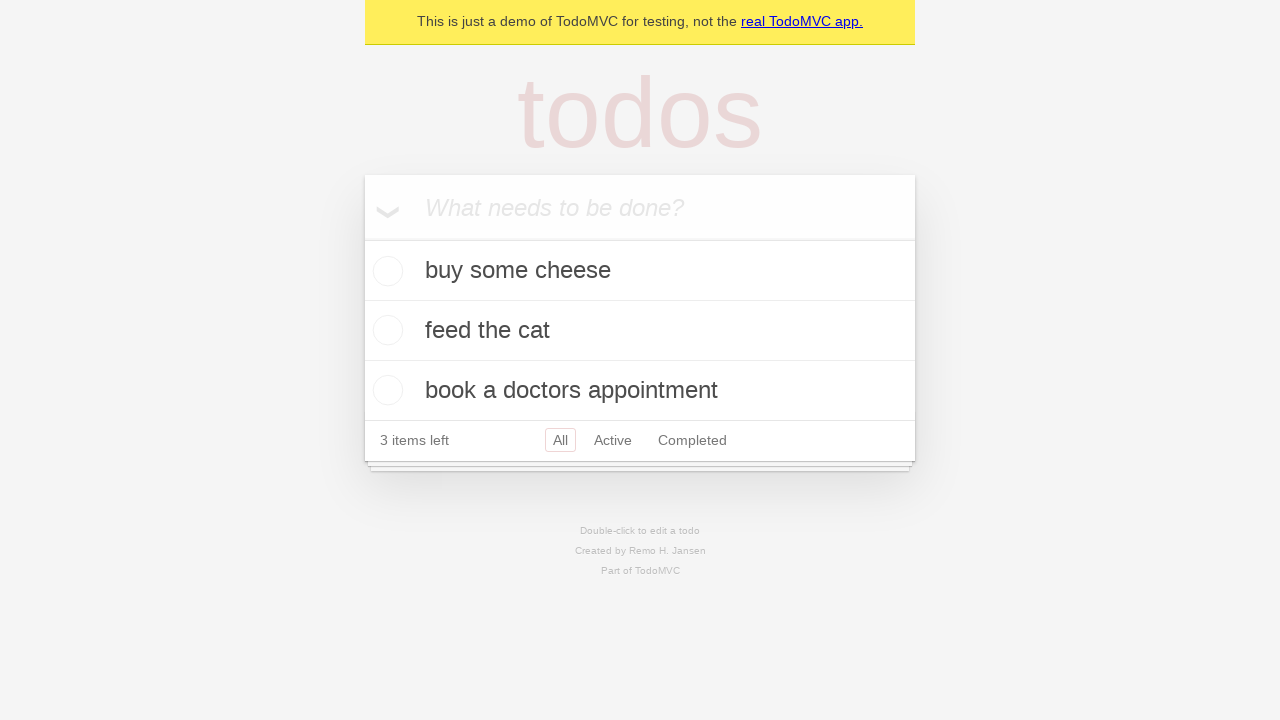

Waited for 3 todo items to be present in the DOM
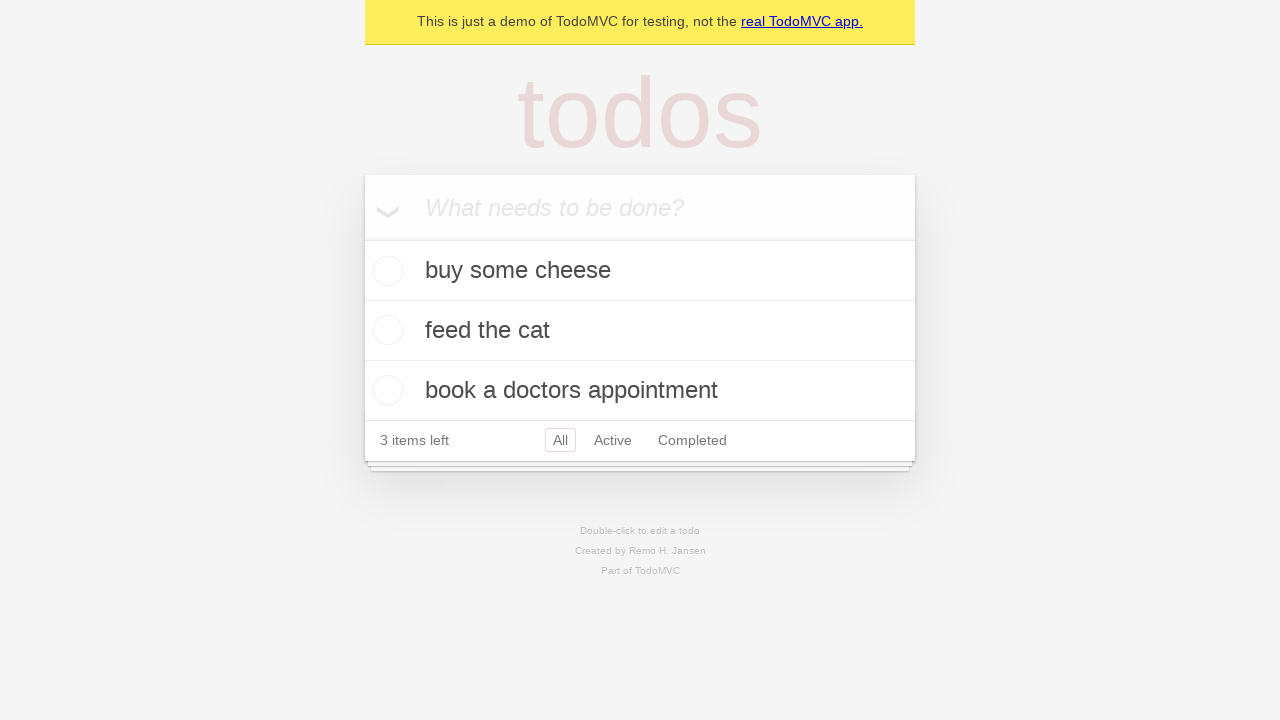

Checked the second todo item as completed at (385, 330) on internal:testid=[data-testid="todo-item"s] >> nth=1 >> internal:role=checkbox
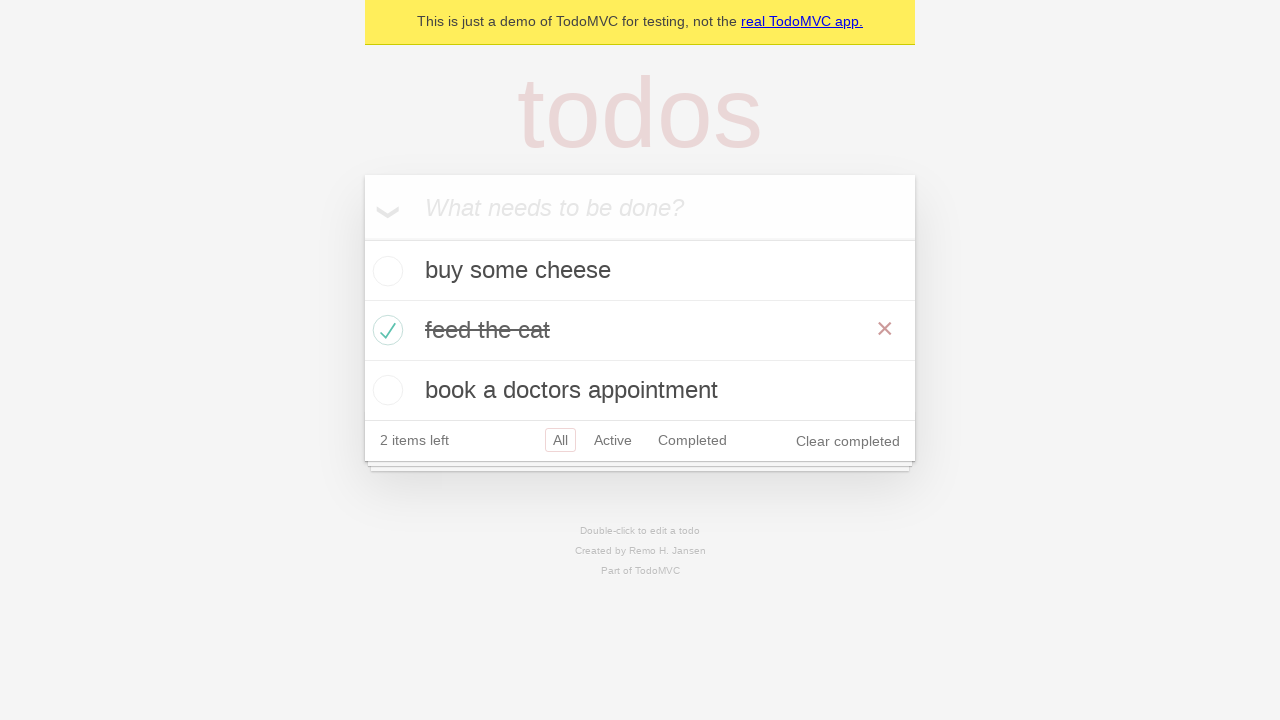

Clicked the Completed filter link at (692, 440) on internal:role=link[name="Completed"i]
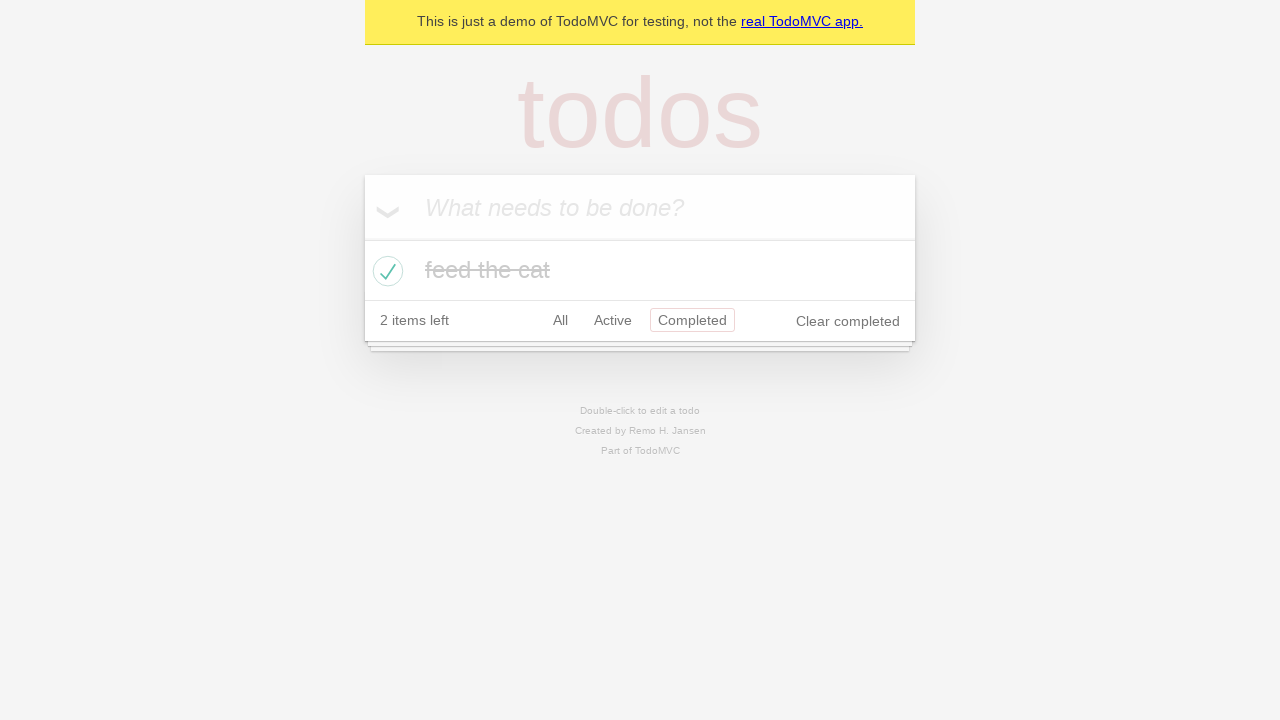

Waited for filtered view to display only 1 completed todo item
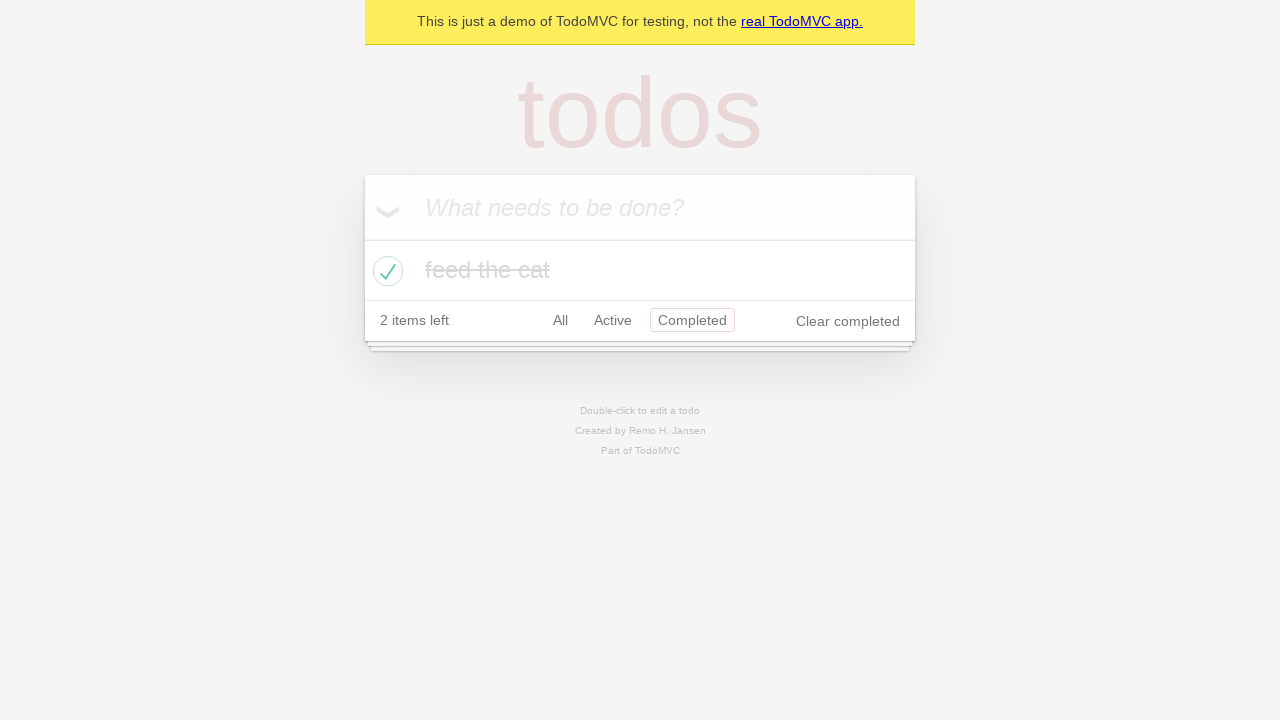

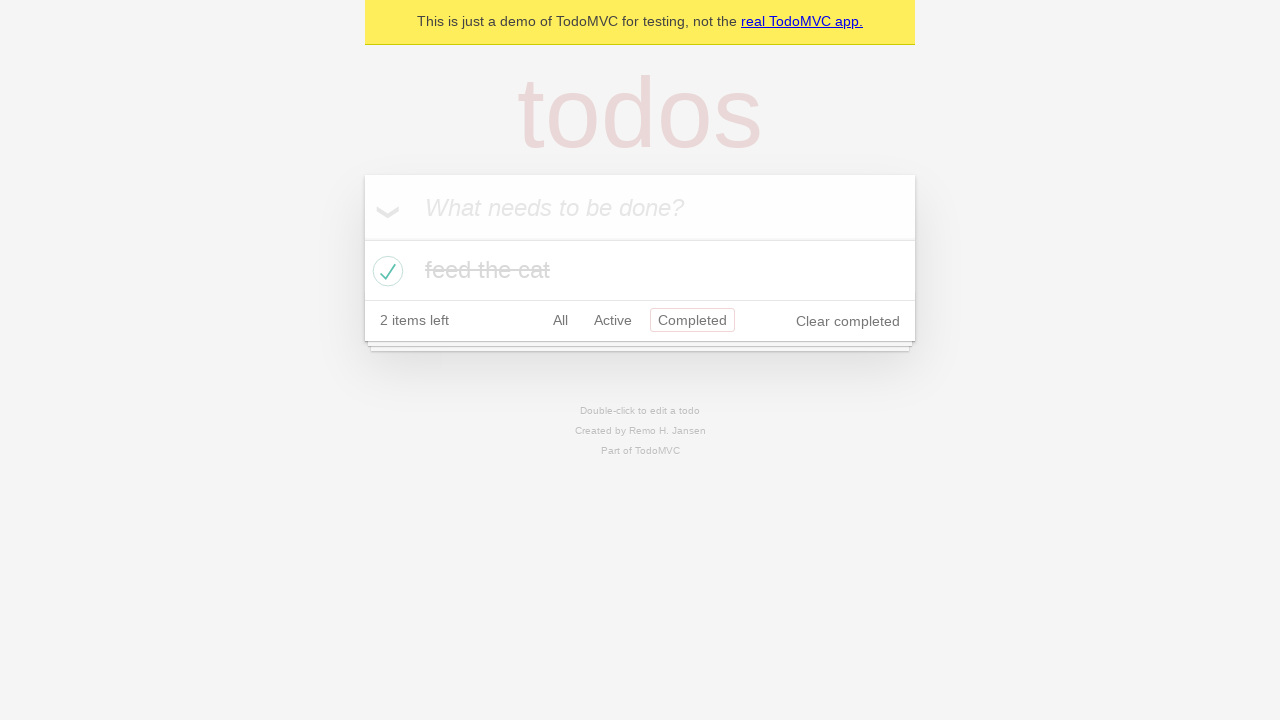